Fills out a form with first name, last name, and email, then submits it and navigates through subsequent links

Starting URL: https://syntaxprojects.com/input-form-locator.php

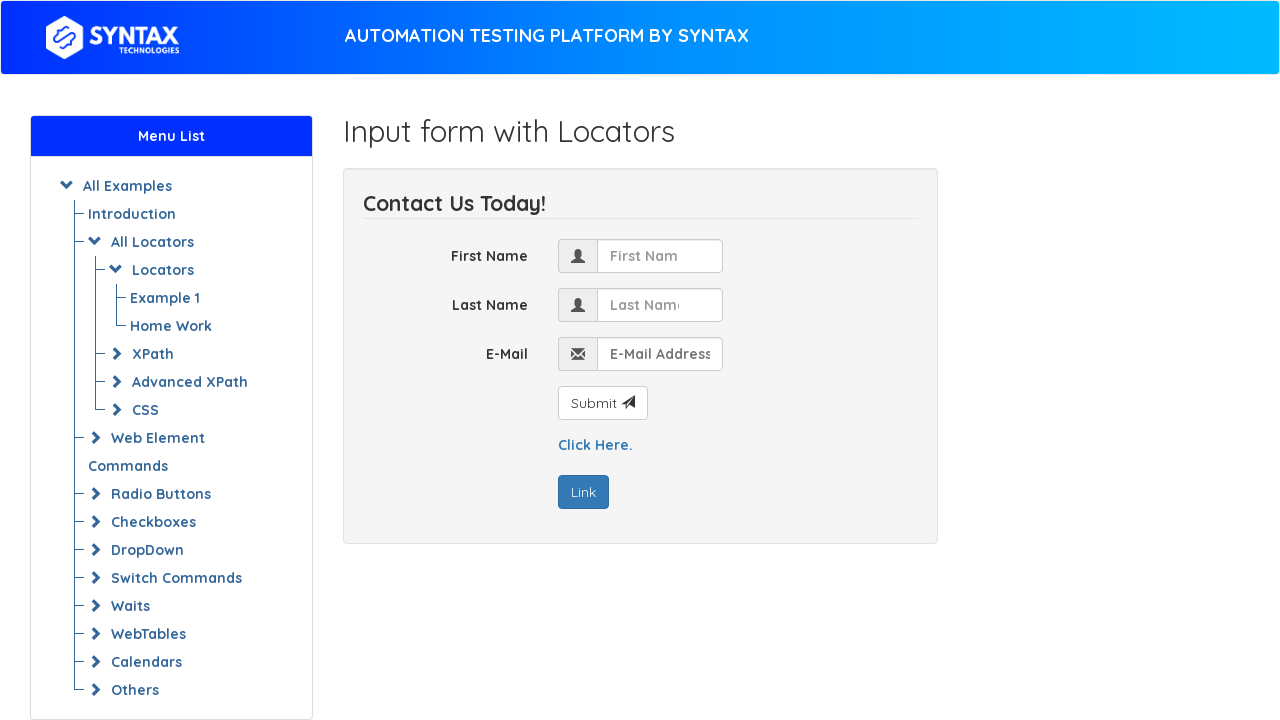

Filled first name field with 'Matt' on input[name='first_name']
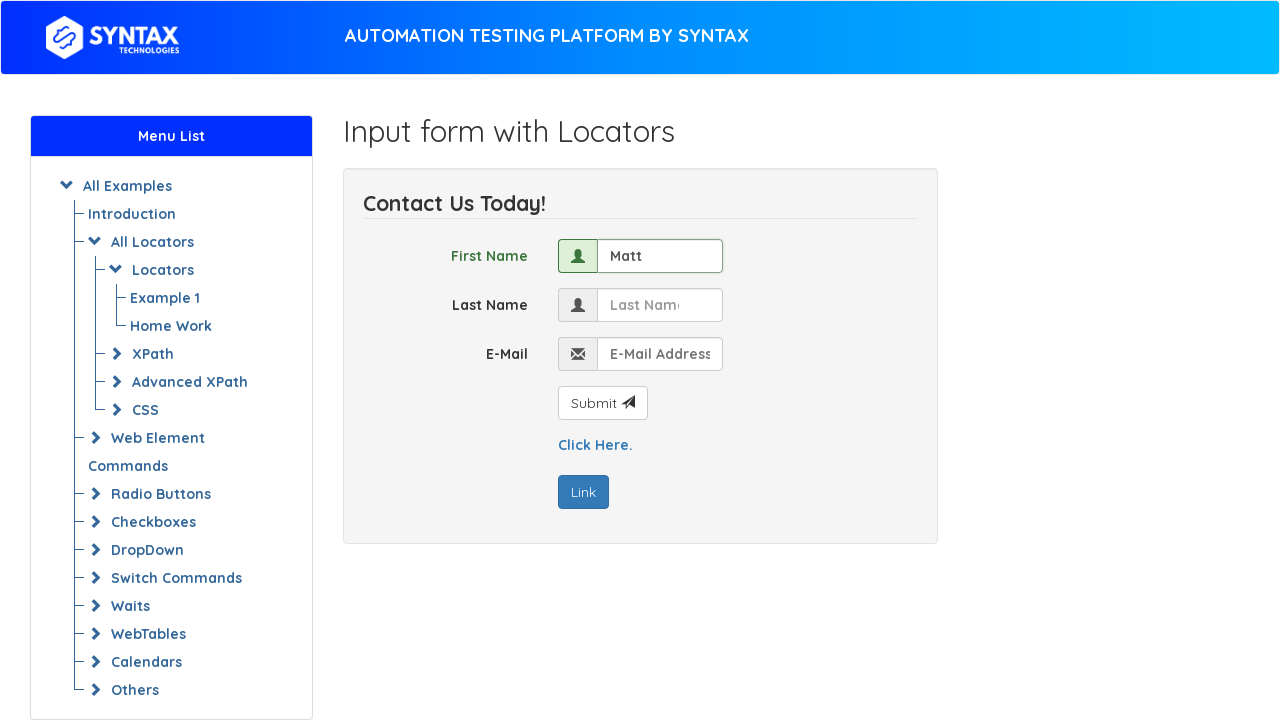

Filled last name field with 'Eppenauer' on input[name='last_name']
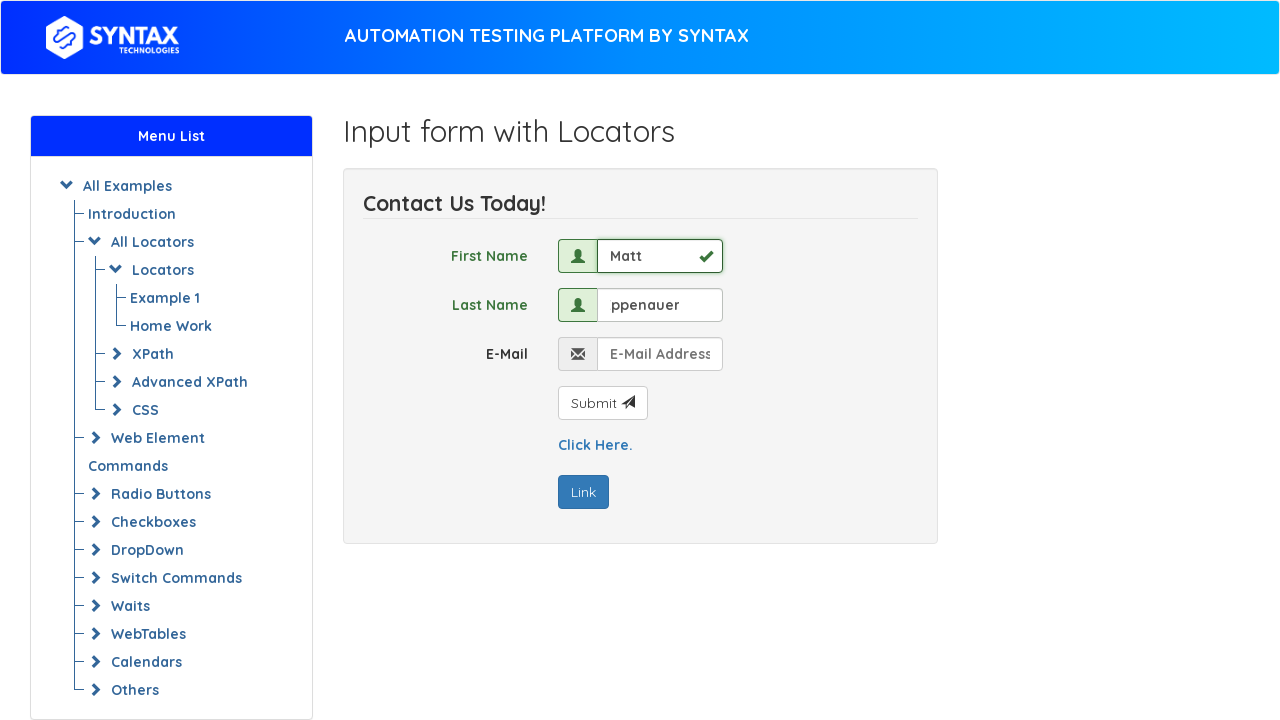

Filled email field with 'matt.b.epp@gmail.com' on input[name='email']
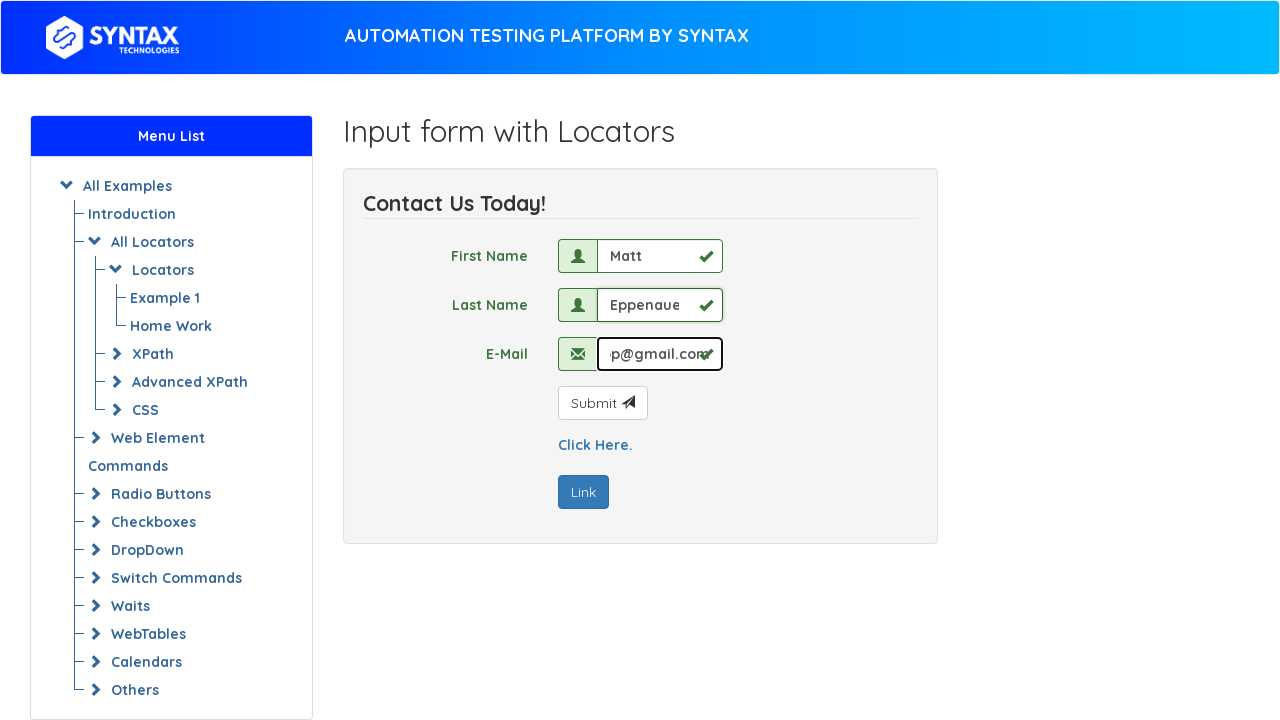

Clicked submit button to submit the form at (602, 403) on #submit_button
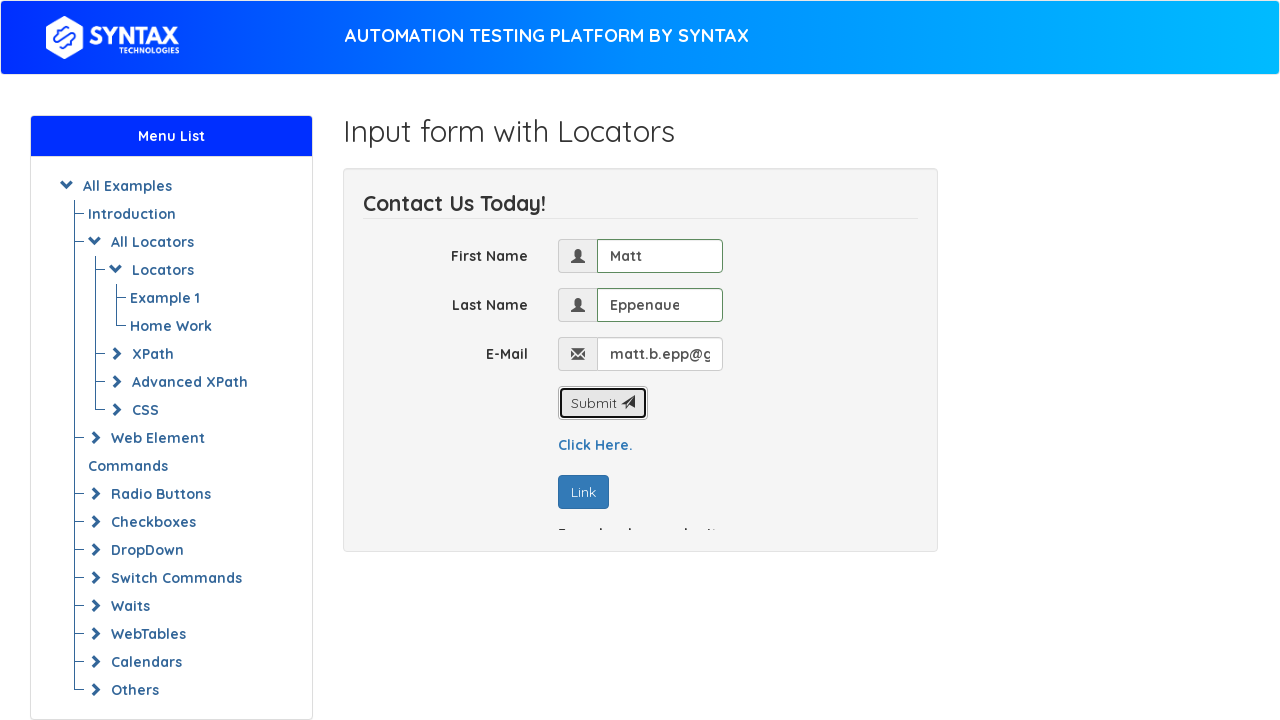

Clicked 'Click Here.' link at (595, 445) on text='Click Here.'
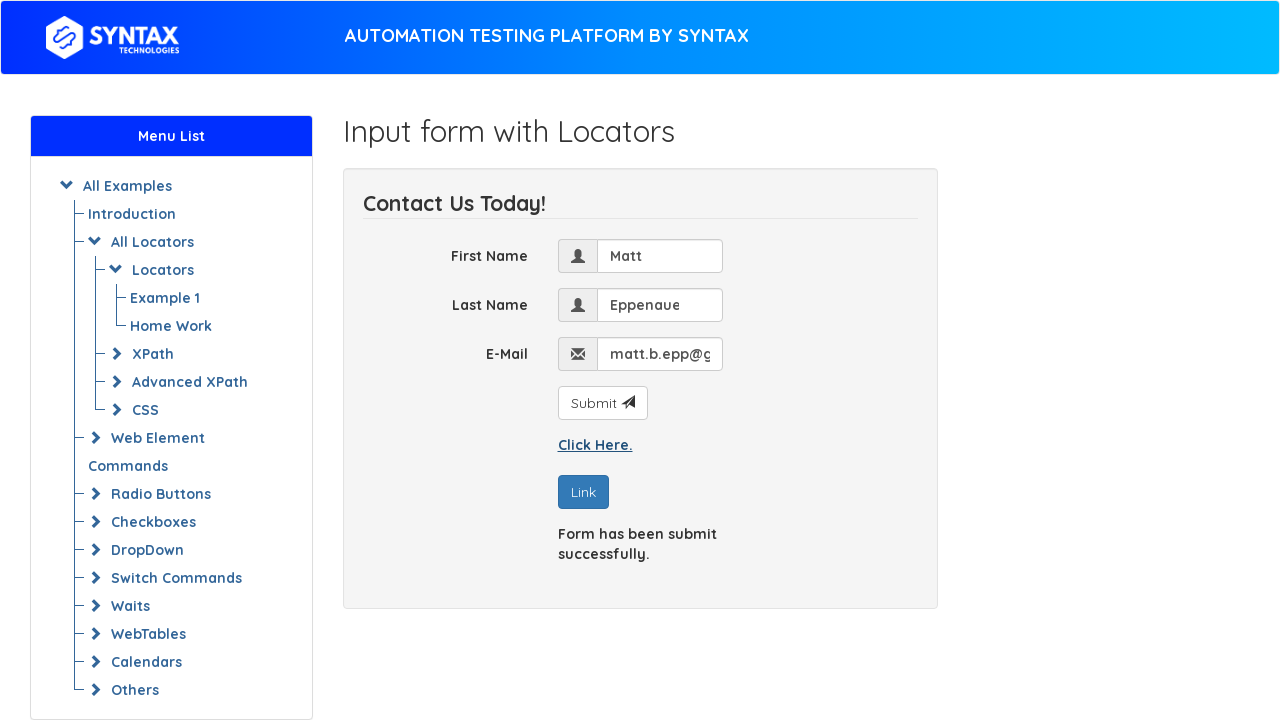

Clicked 'Link' link at (583, 492) on text='Link'
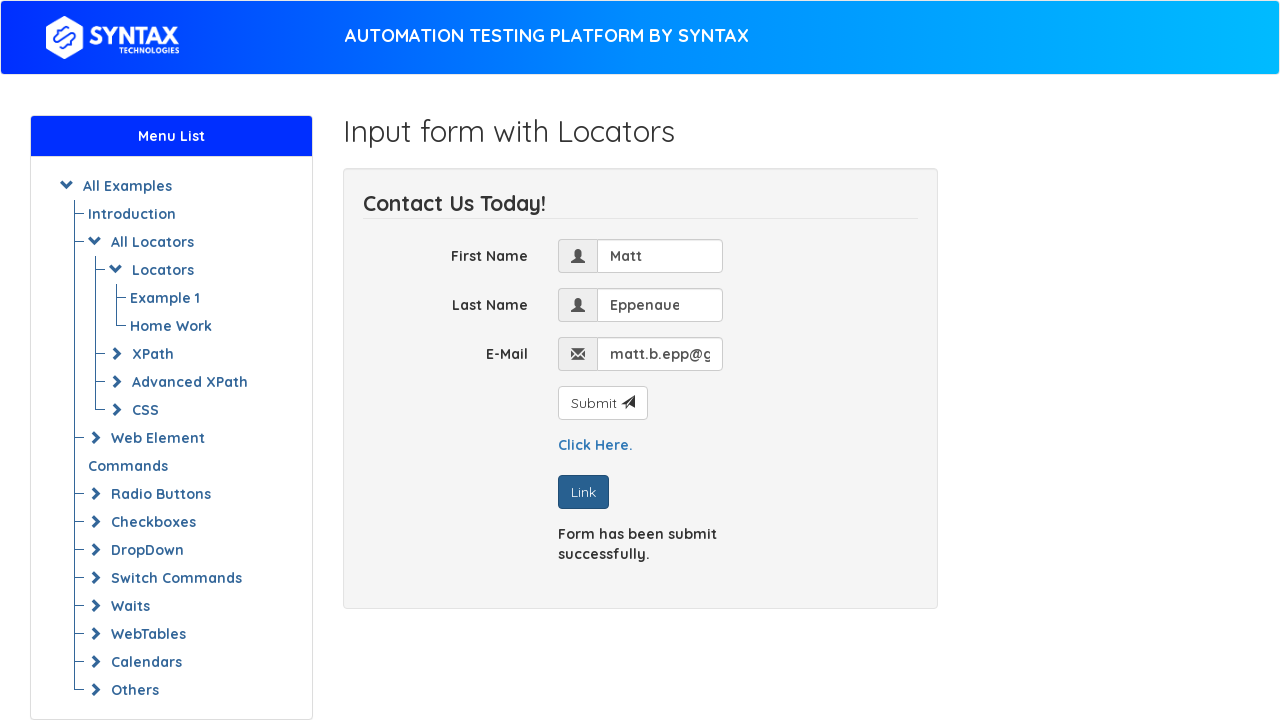

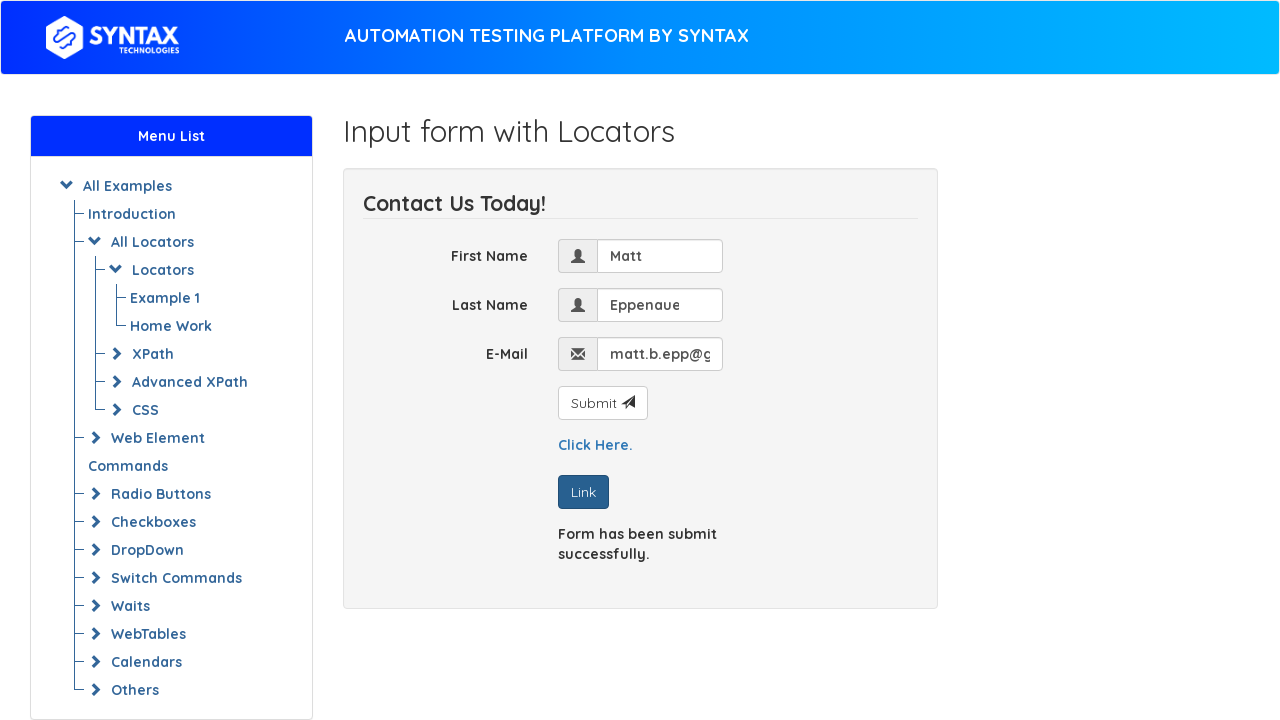